Waits for price to reach $100, books an item, then solves a math problem and submits the answer

Starting URL: http://suninjuly.github.io/explicit_wait2.html

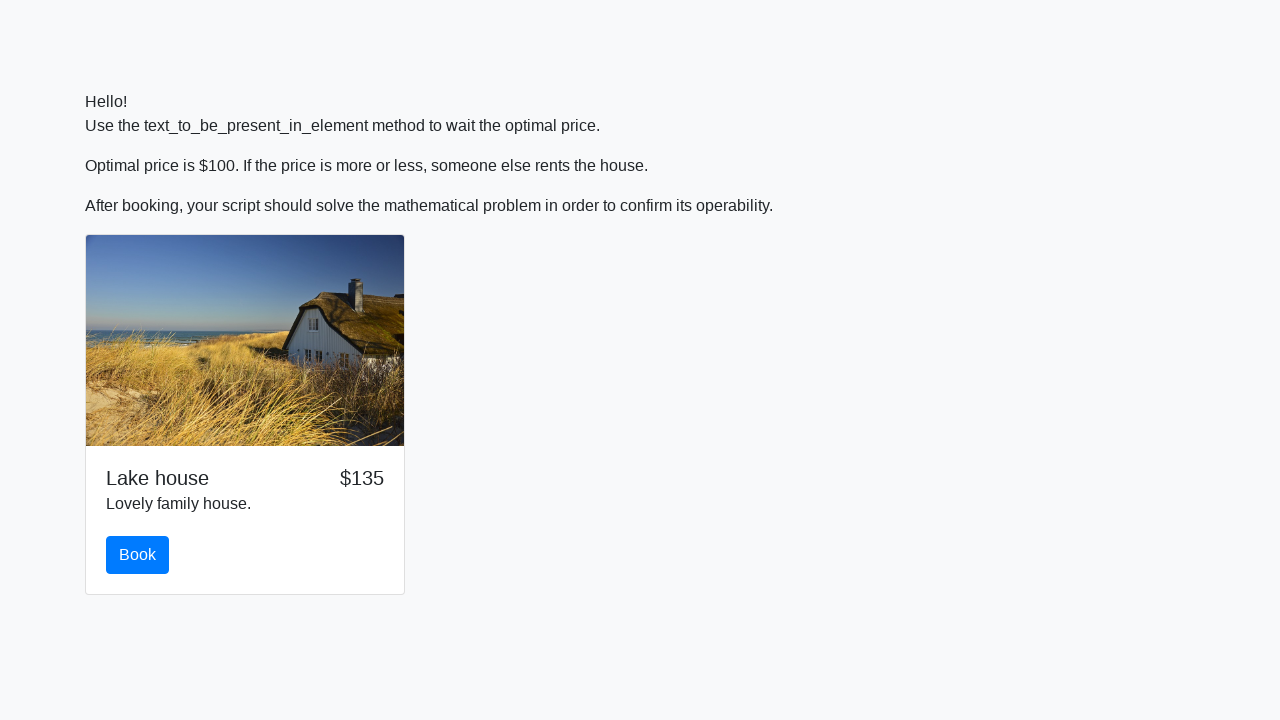

Waited for price to reach $100
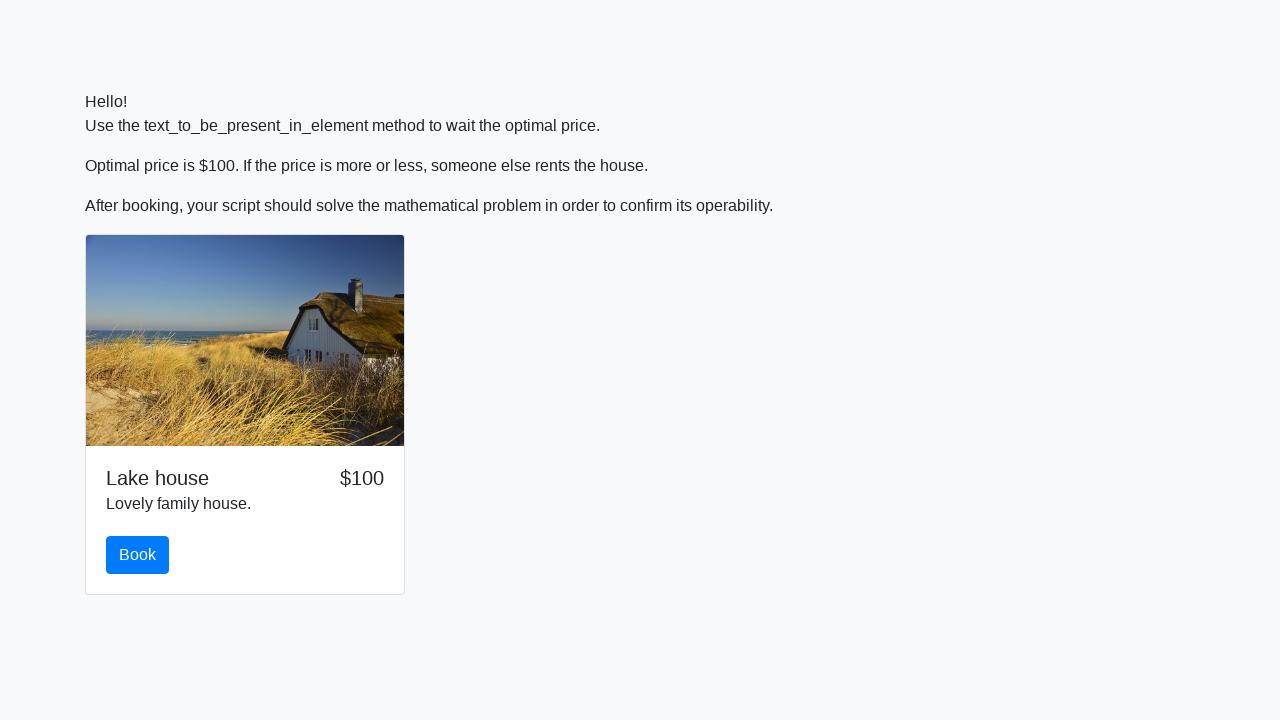

Clicked the book button at (138, 555) on #book
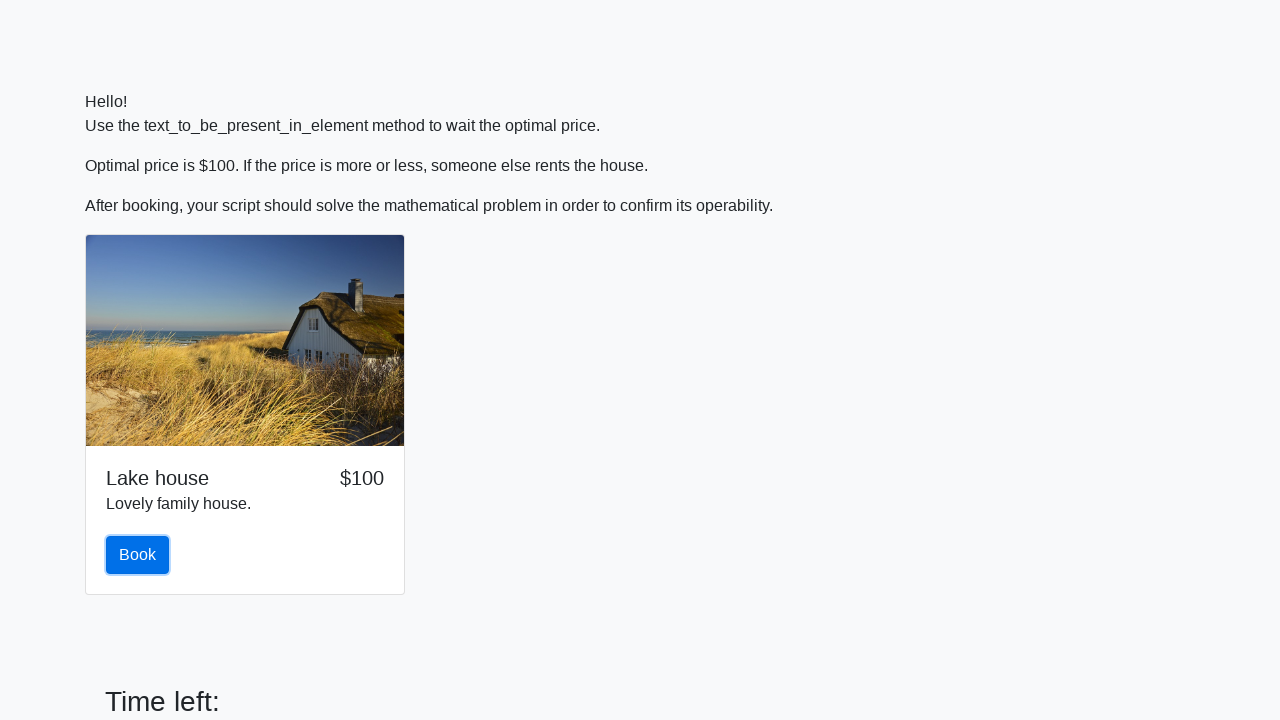

Retrieved input value for calculation: 26
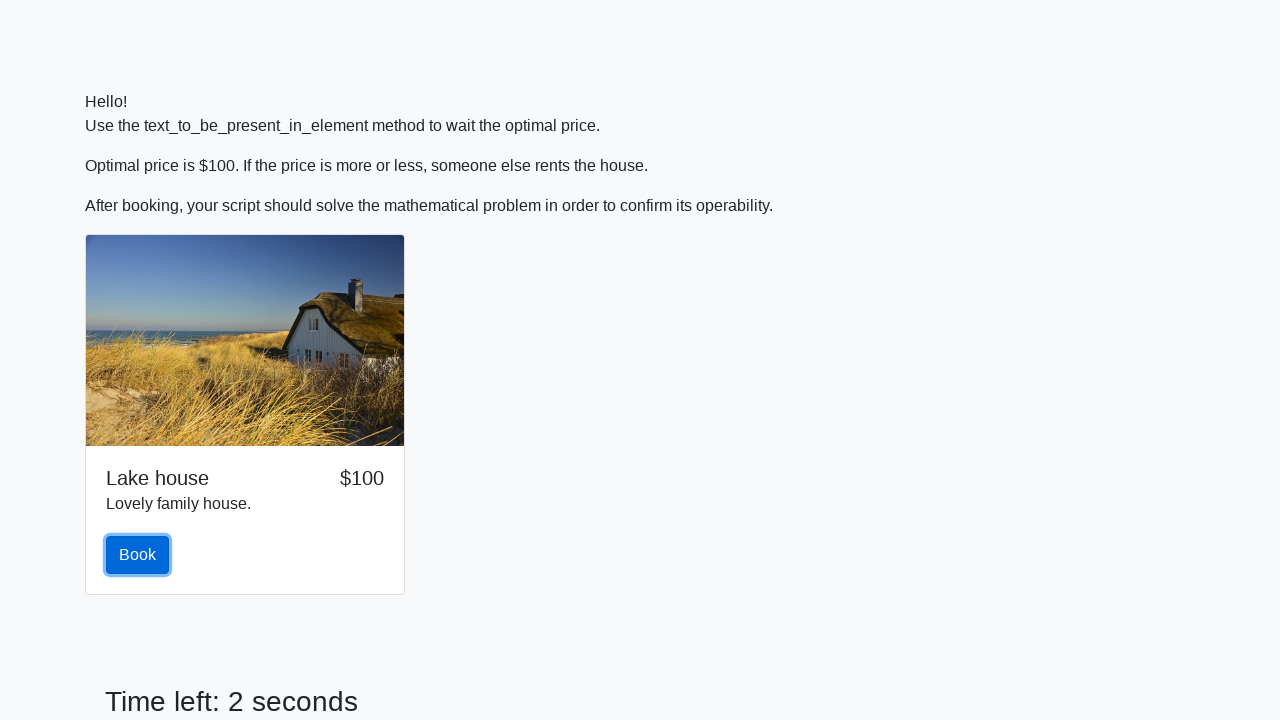

Filled answer field with calculated result: 2.2138305327161727 on #answer
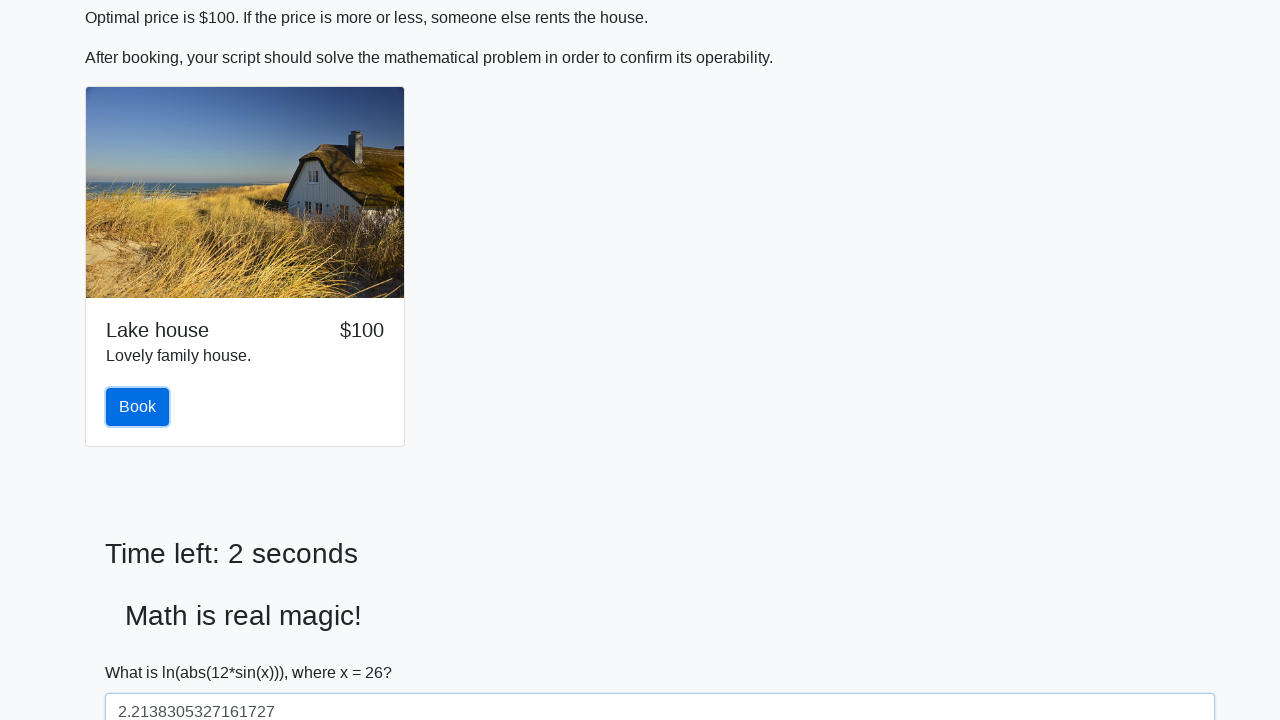

Clicked solve button to submit the answer at (143, 651) on #solve
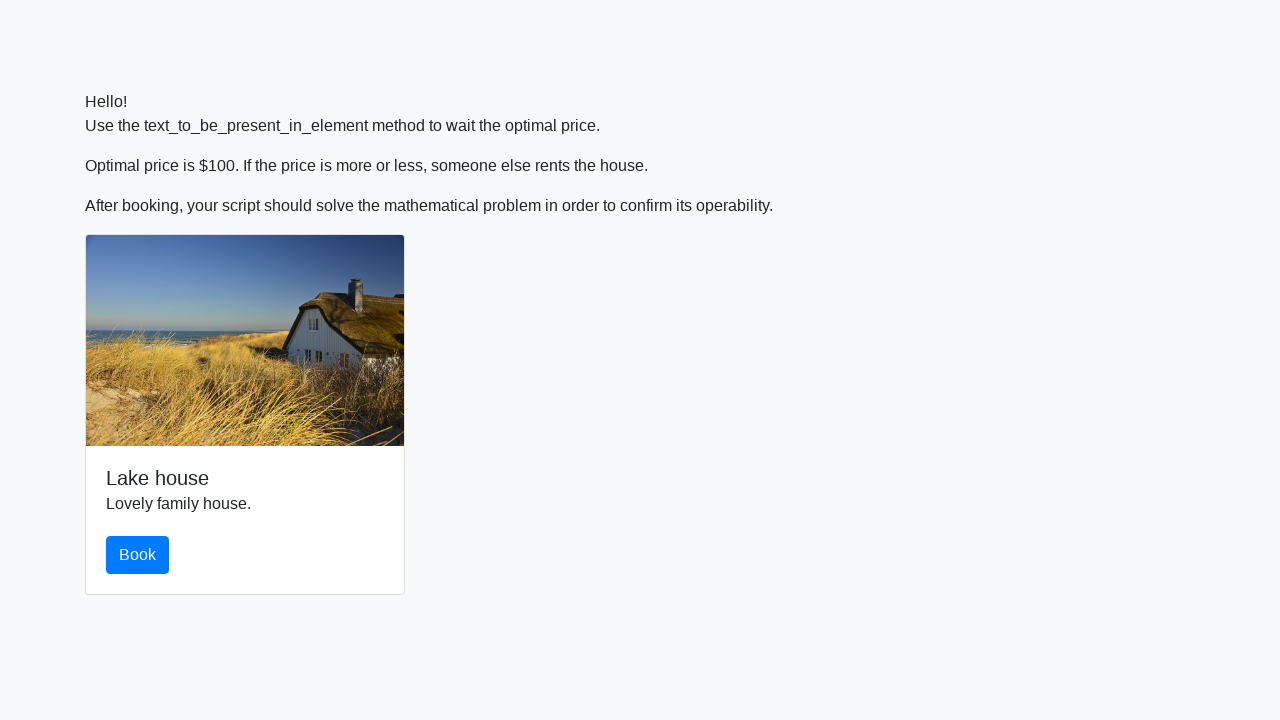

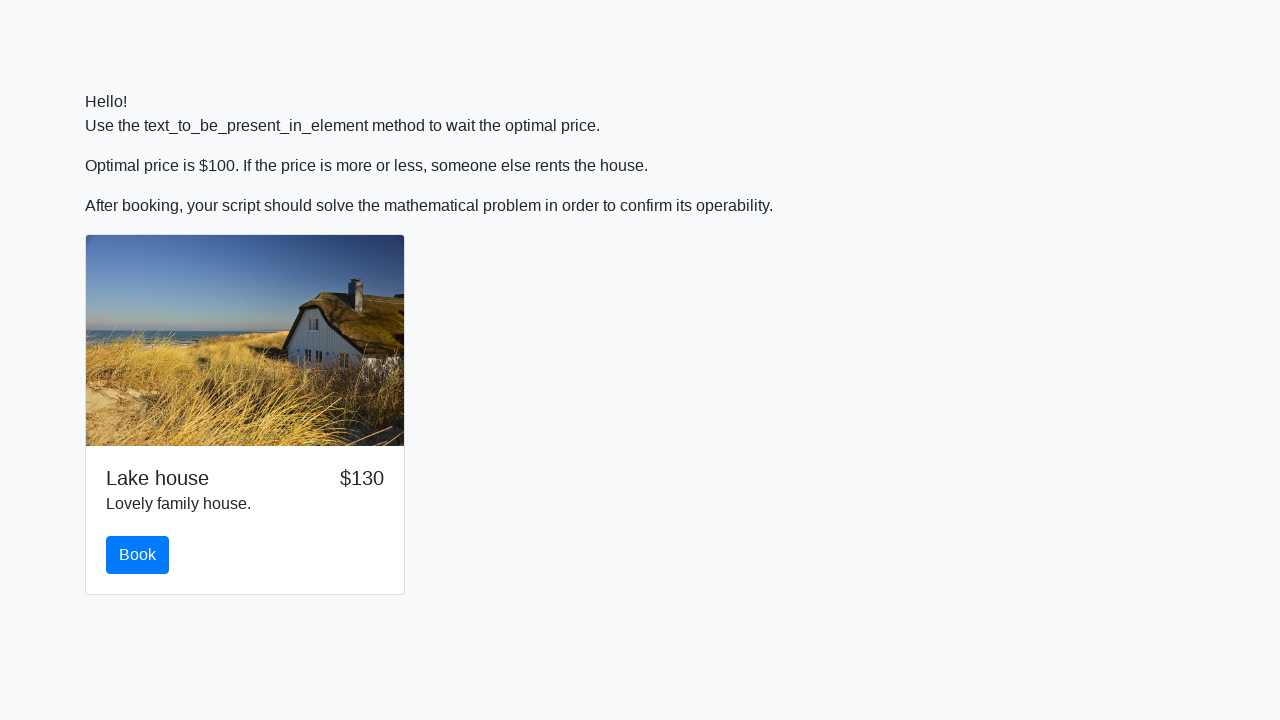